Tests the jQuery UI Selectable widget by switching to the demo iframe and selecting multiple list items (Item 1, Item 2, Item 4, Item 6) using CTRL+click to simulate multi-selection.

Starting URL: https://jqueryui.com/selectable

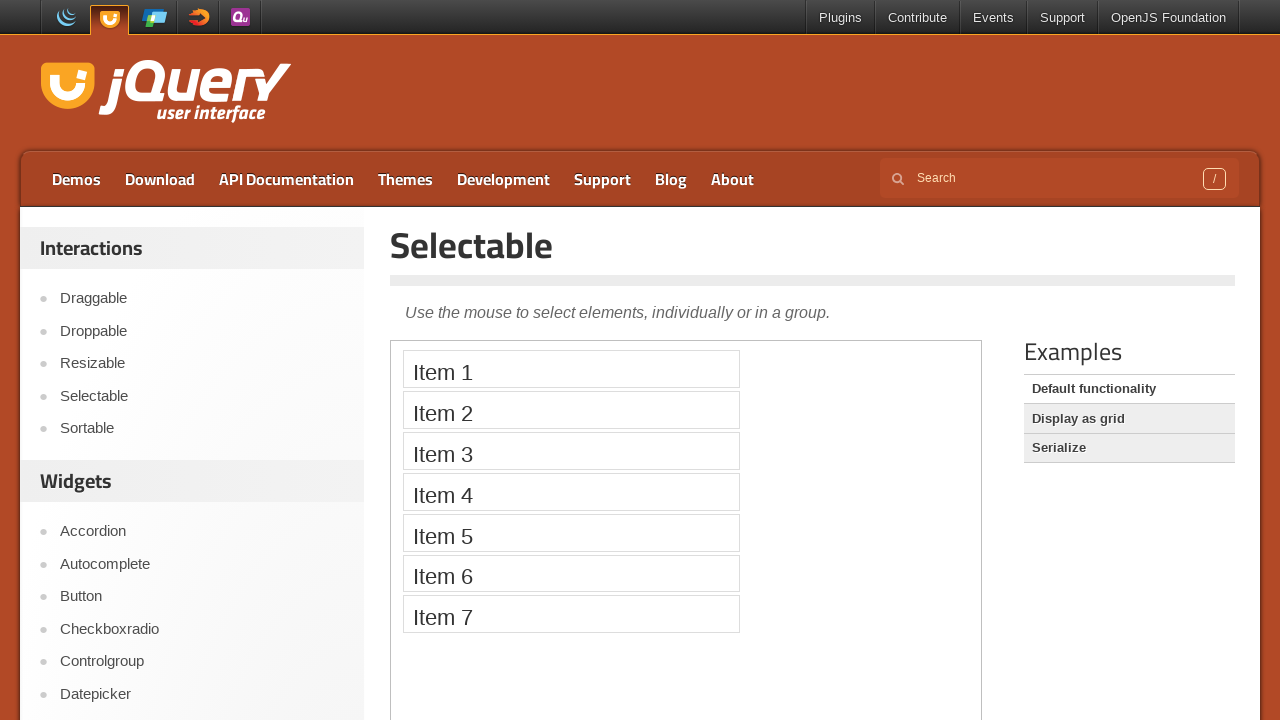

Navigated to jQuery UI Selectable demo page
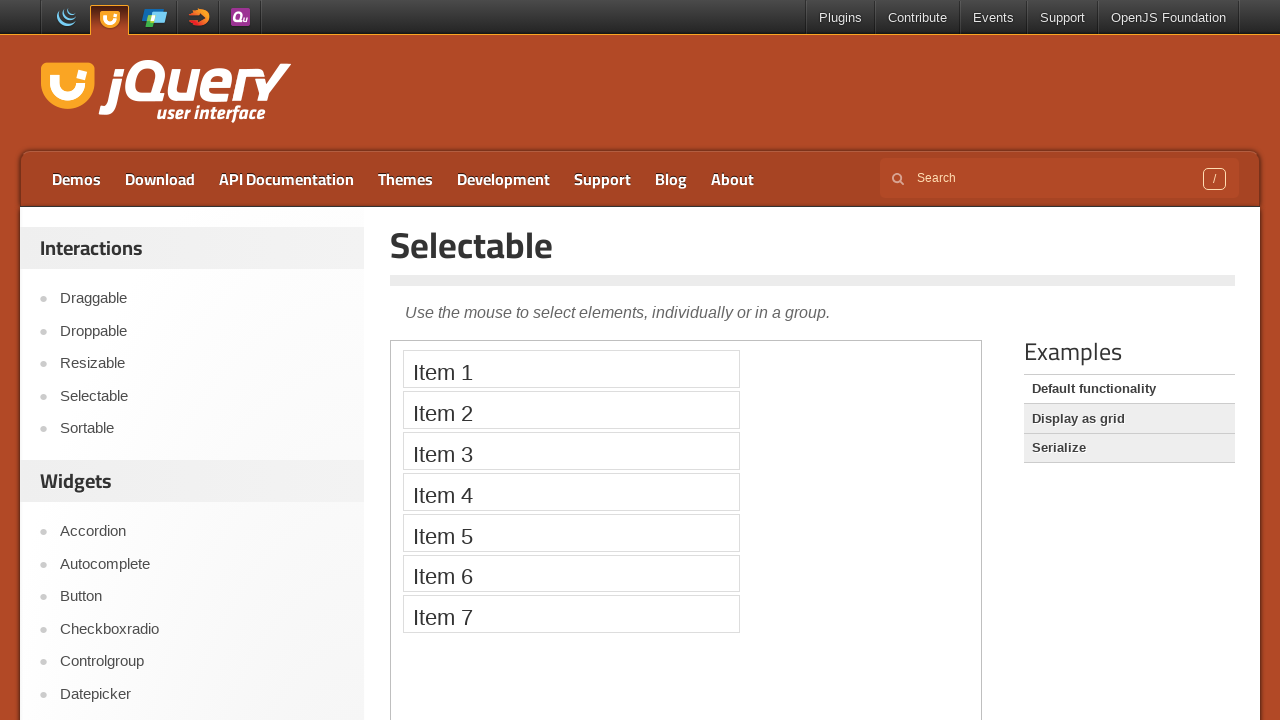

Located the demo iframe
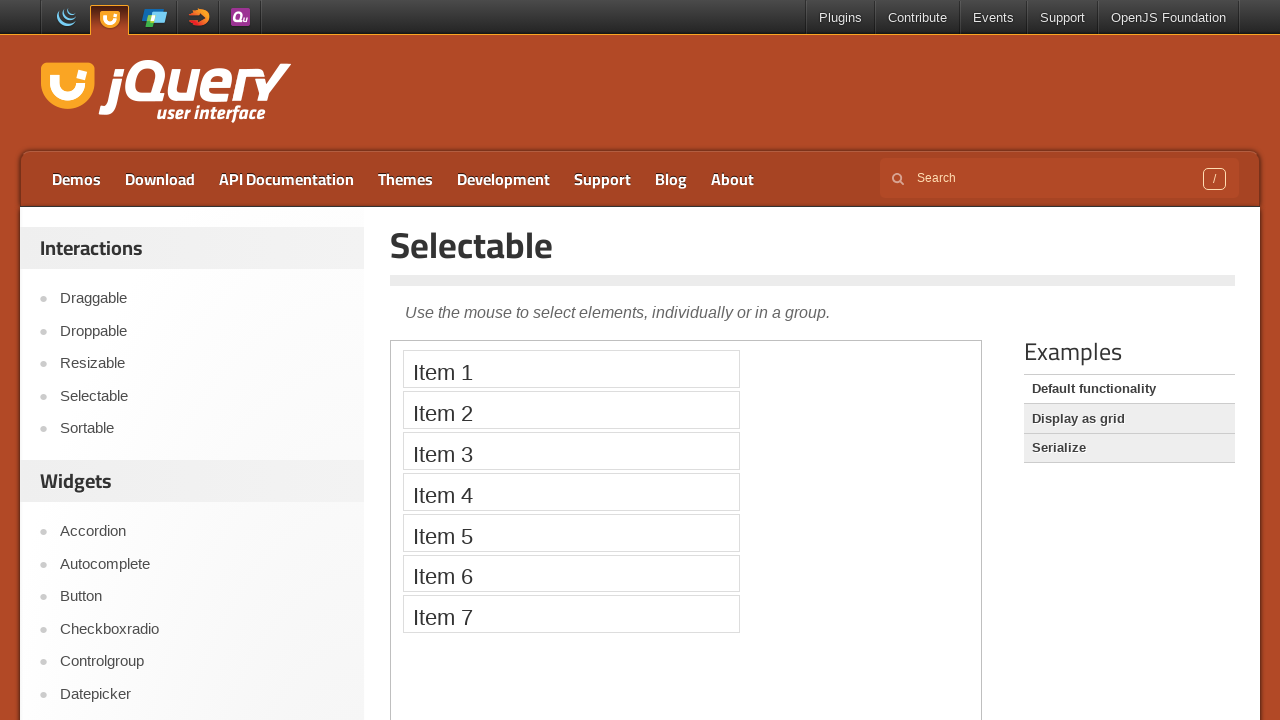

CTRL+clicked on Item 1 to select it at (571, 369) on iframe >> nth=0 >> internal:control=enter-frame >> xpath=//li[text()='Item 1']
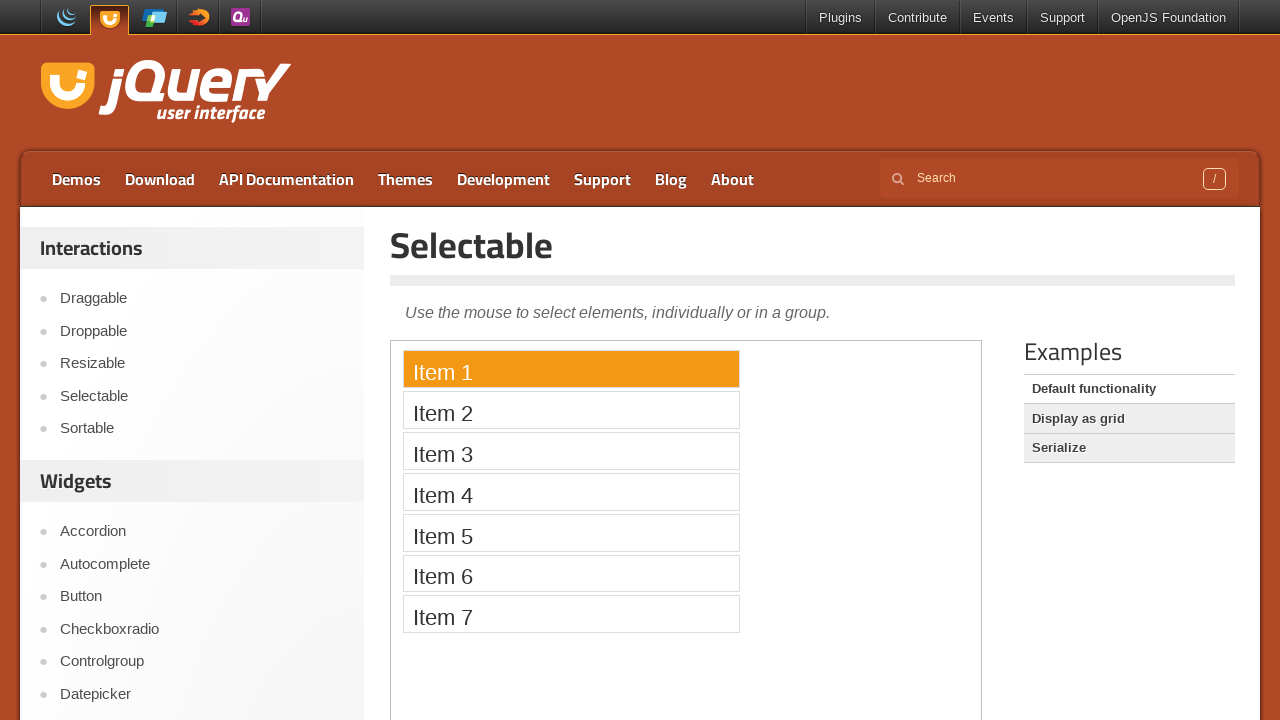

CTRL+clicked on Item 2 to add it to selection at (571, 410) on iframe >> nth=0 >> internal:control=enter-frame >> xpath=//li[text()='Item 2']
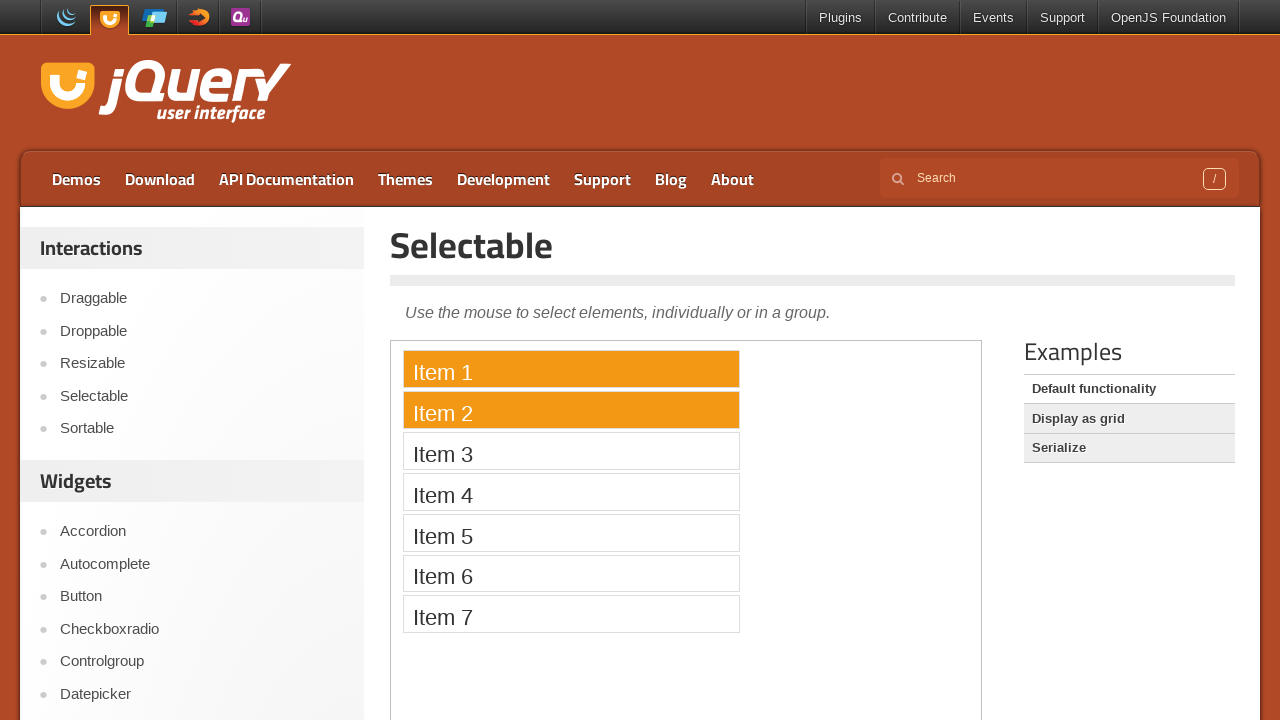

CTRL+clicked on Item 4 to add it to selection at (571, 492) on iframe >> nth=0 >> internal:control=enter-frame >> xpath=//li[text()='Item 4']
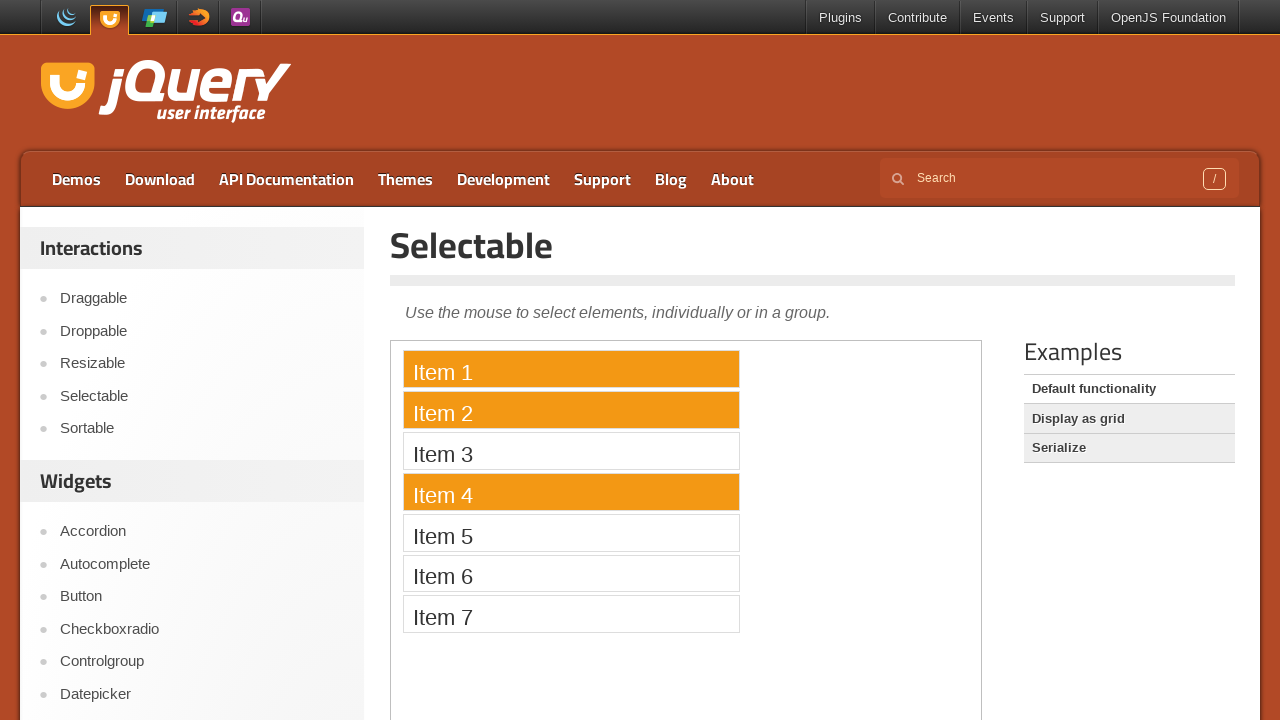

CTRL+clicked on Item 6 to add it to selection at (571, 573) on iframe >> nth=0 >> internal:control=enter-frame >> xpath=//li[text()='Item 6']
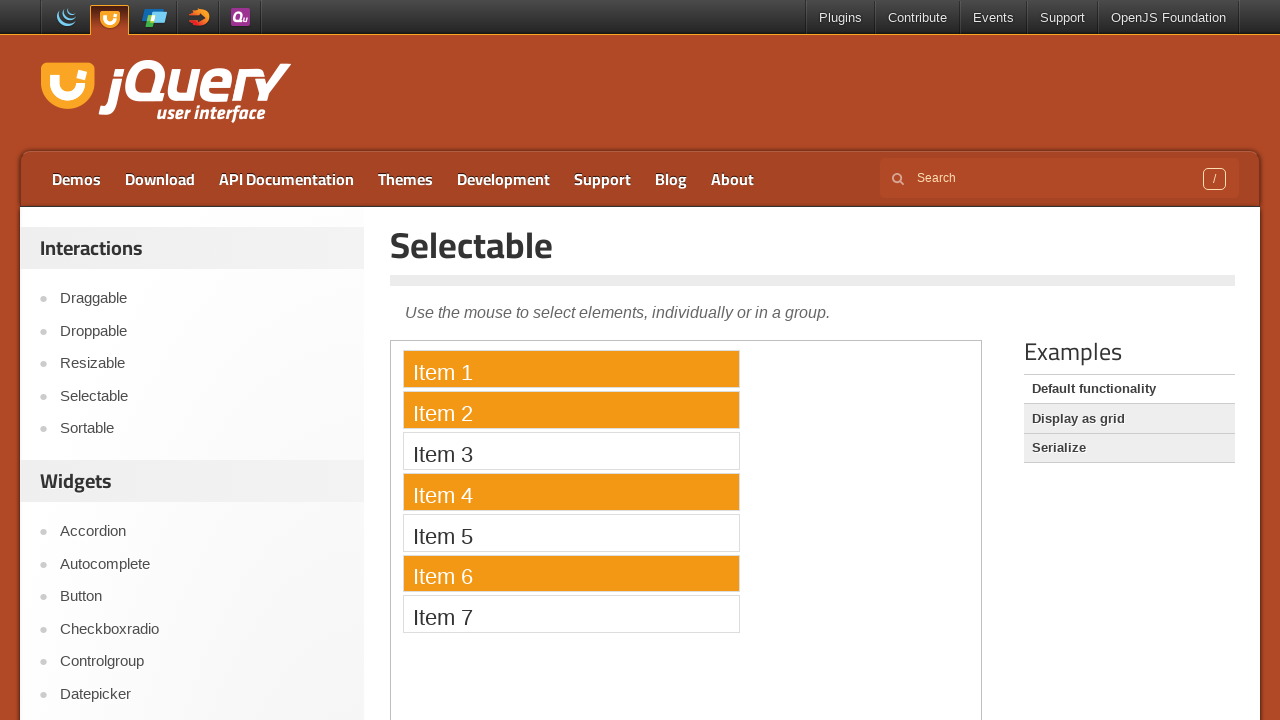

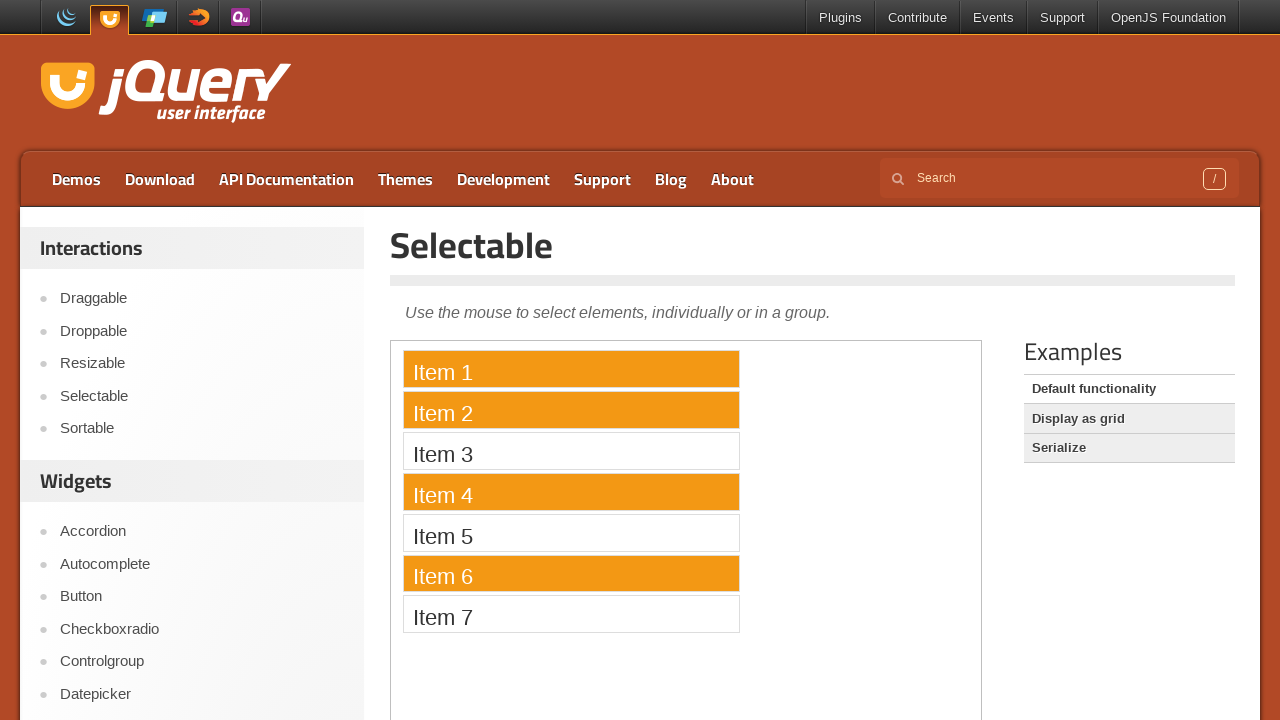